Clicks on the signup button to navigate to the signup page

Starting URL: https://selenium-blog.herokuapp.com/

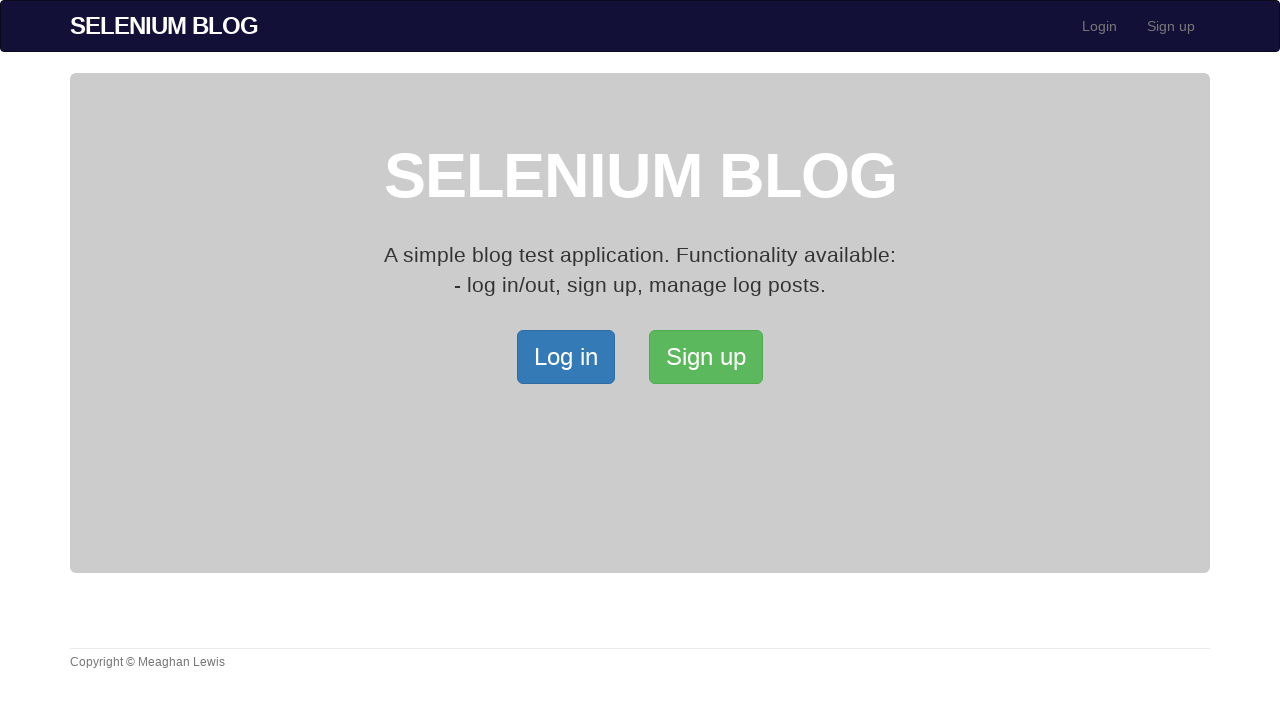

Clicked on the signup button at (706, 357) on xpath=/html/body/div[2]/div/a[2]
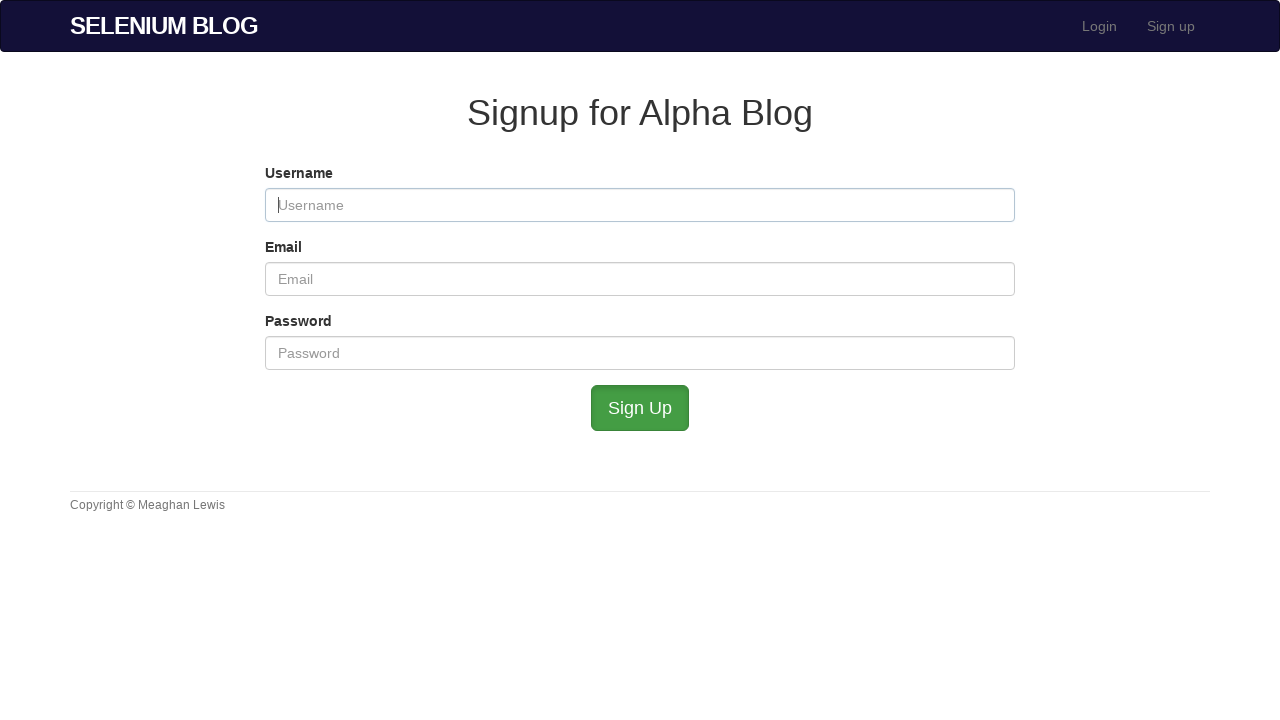

Signup page loaded successfully
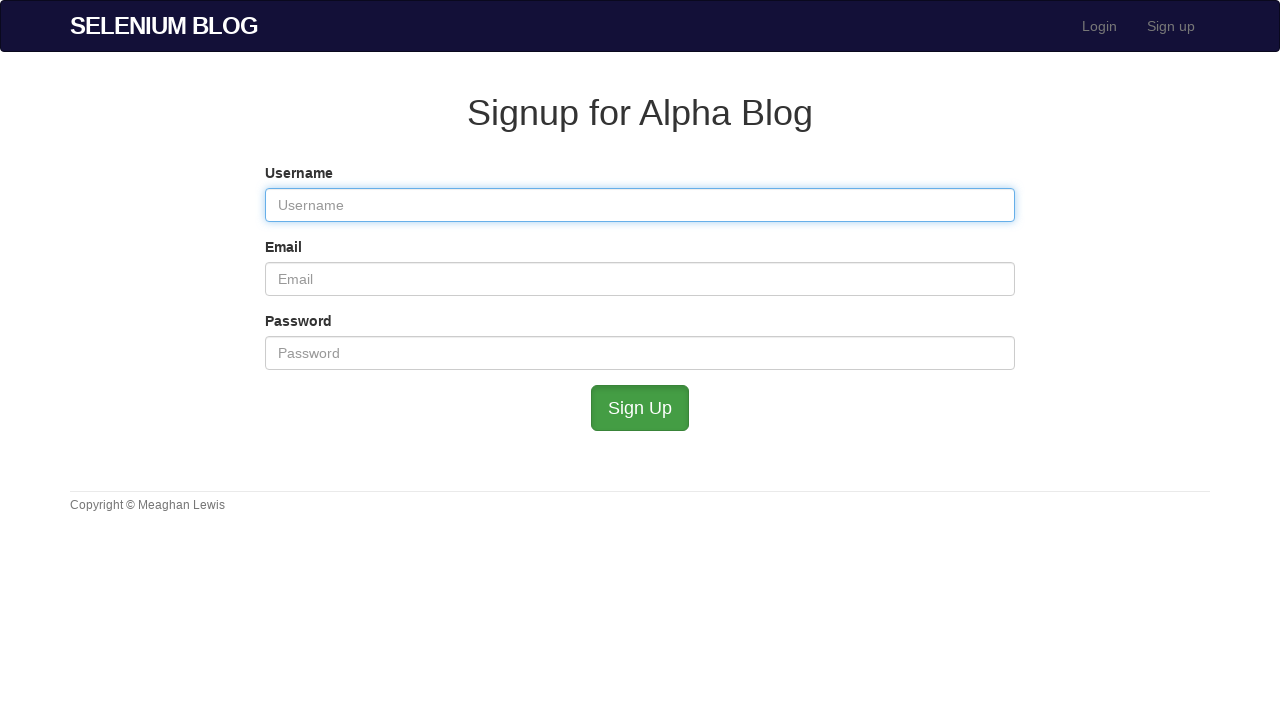

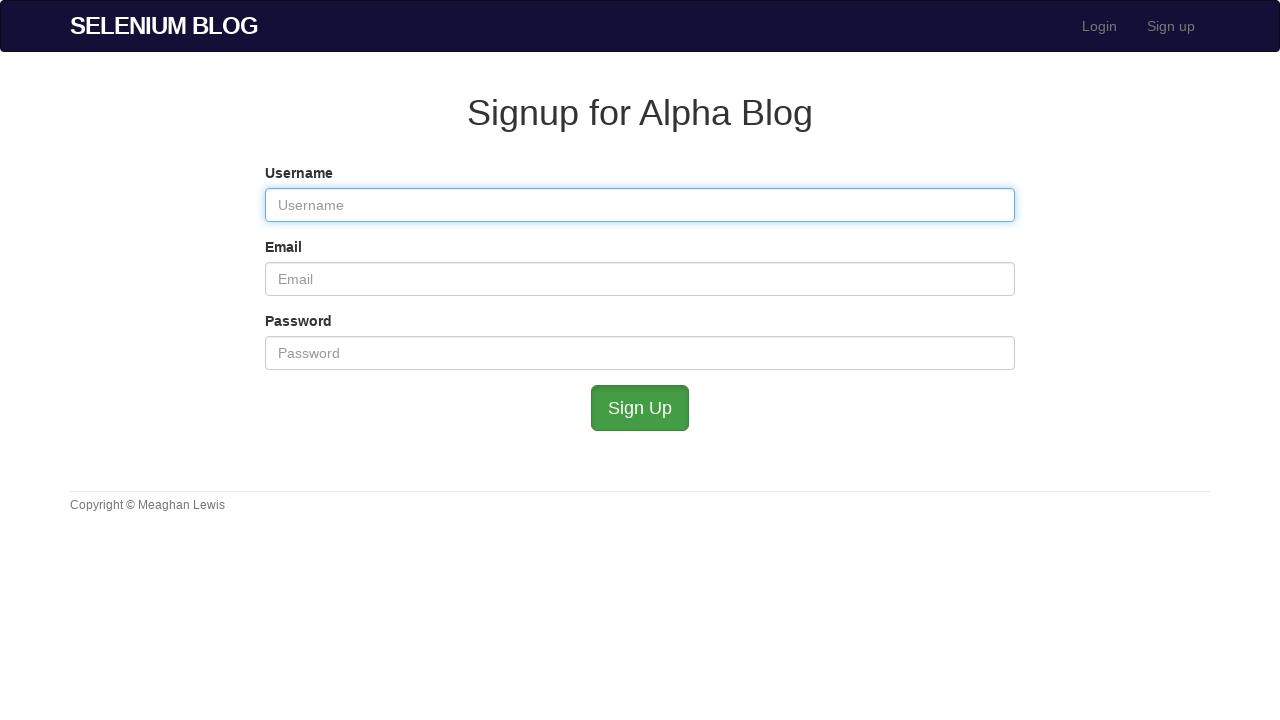